Tests that clicking the adder button and immediately trying to find a dynamically created element fails because the element hasn't appeared yet

Starting URL: https://www.selenium.dev/selenium/web/dynamic.html

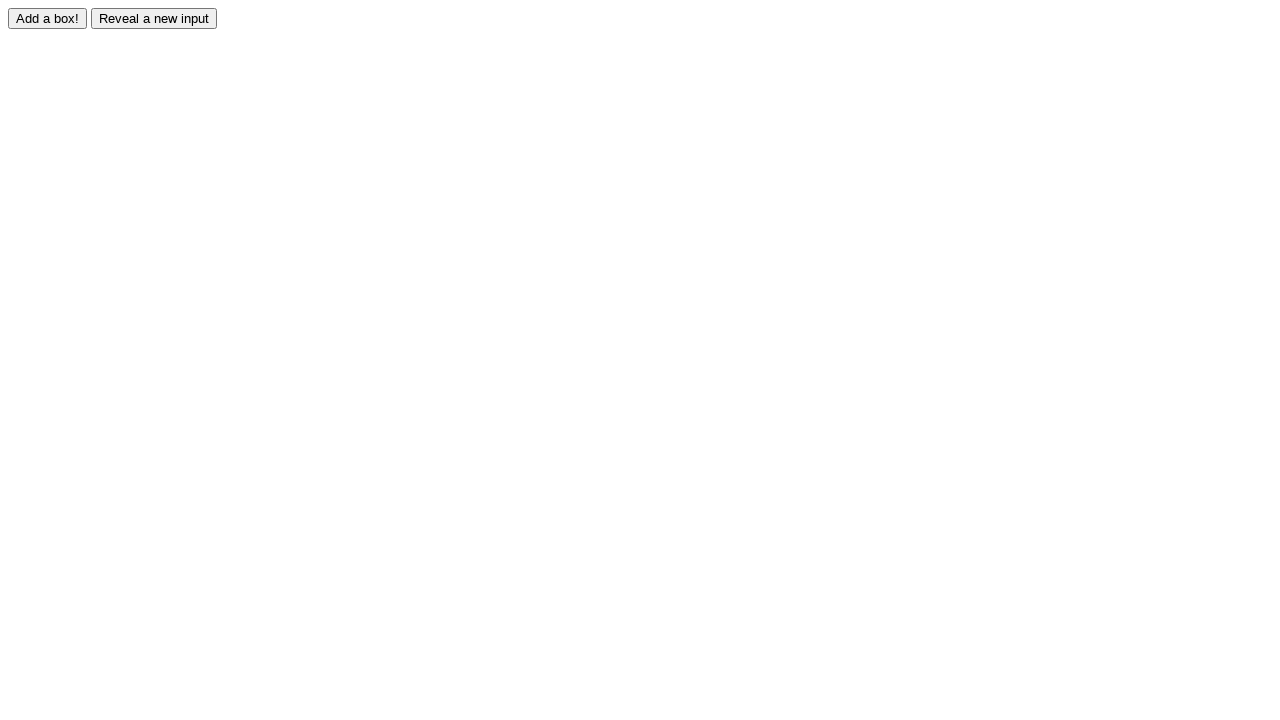

Clicked the adder button to trigger dynamic element creation at (48, 18) on #adder
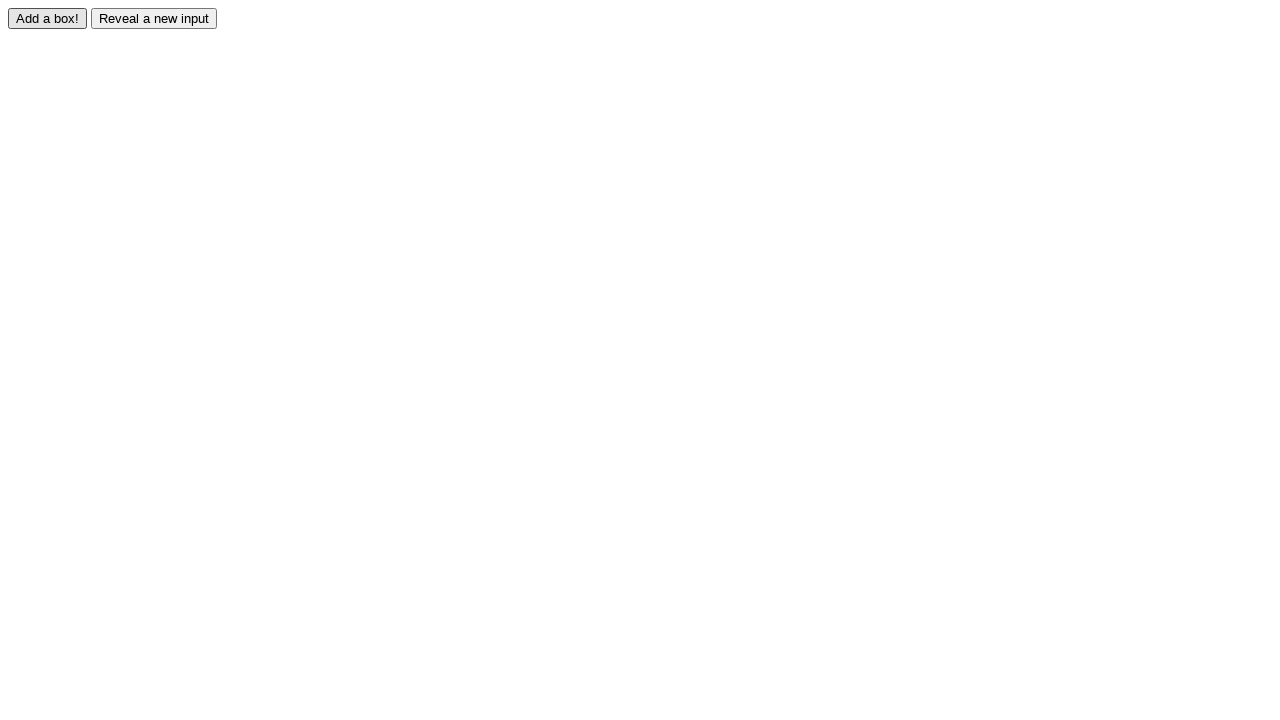

Verified that dynamically created element #box0 is not attached (test confirms element creation delay)
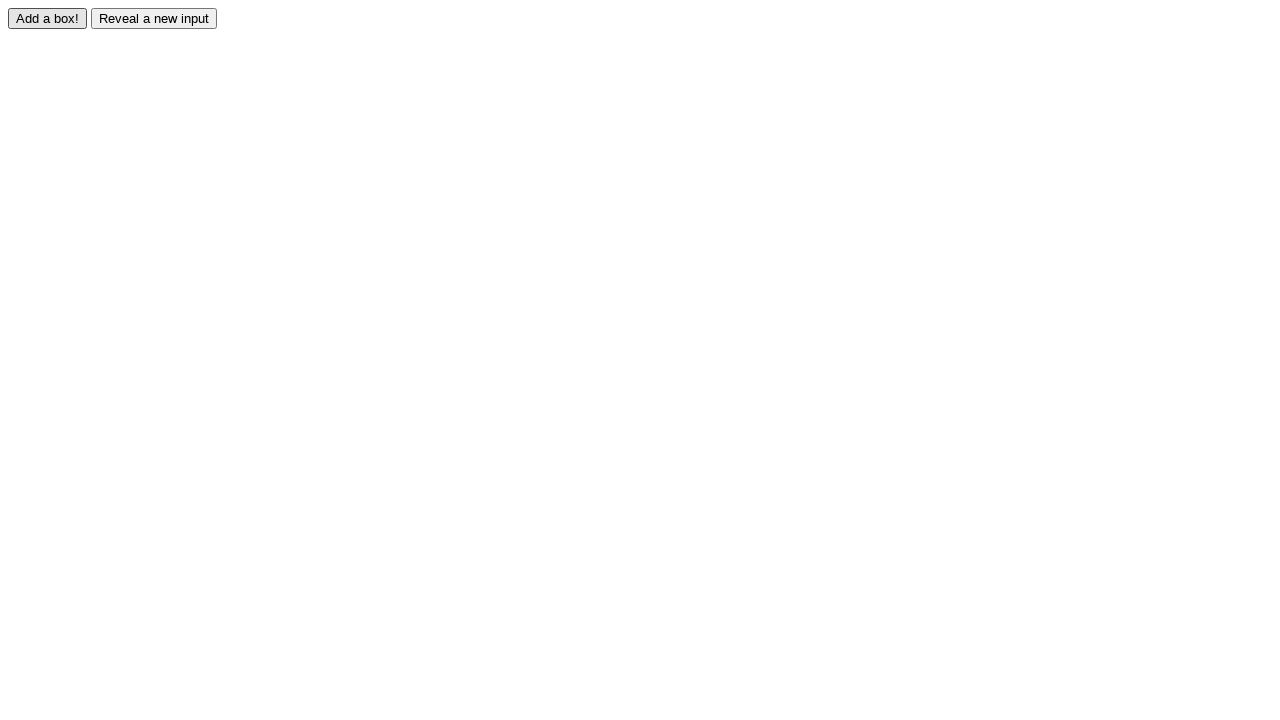

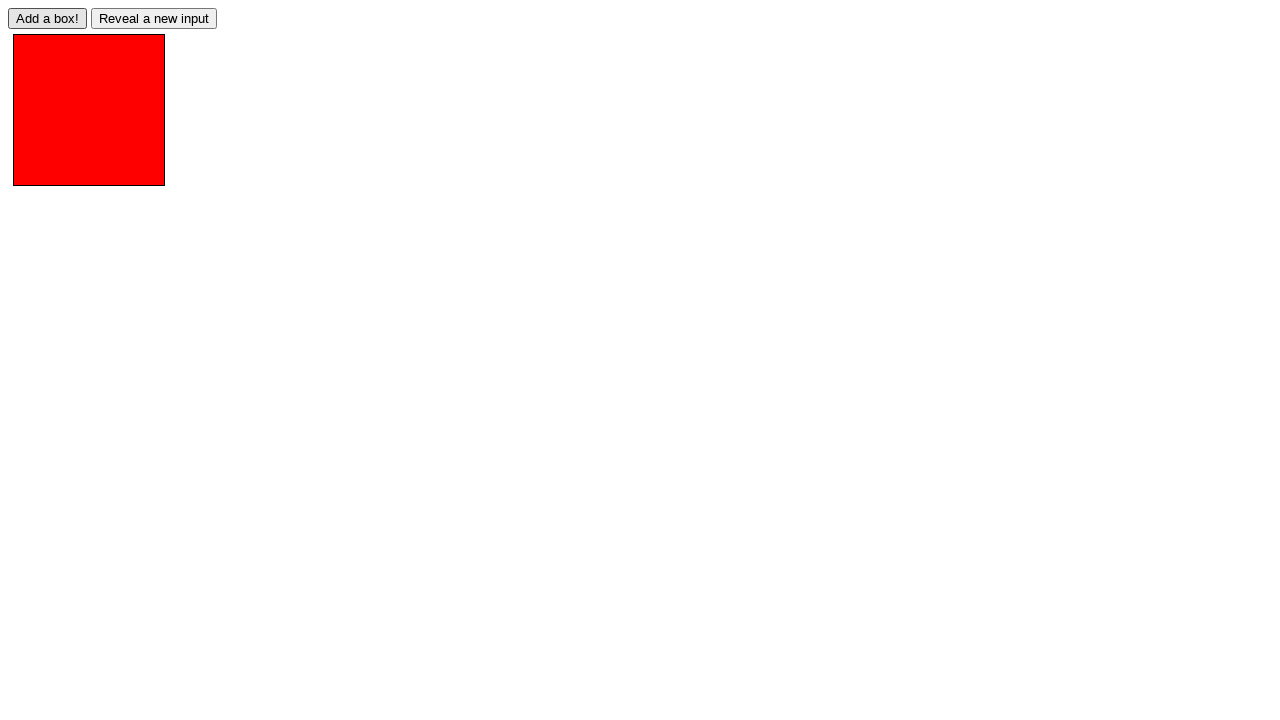